Tests a form submission by filling in first name, last name, email, and age fields, then clicking the submit button and verifying success message appears.

Starting URL: https://seleniumui.moderntester.pl/form.php

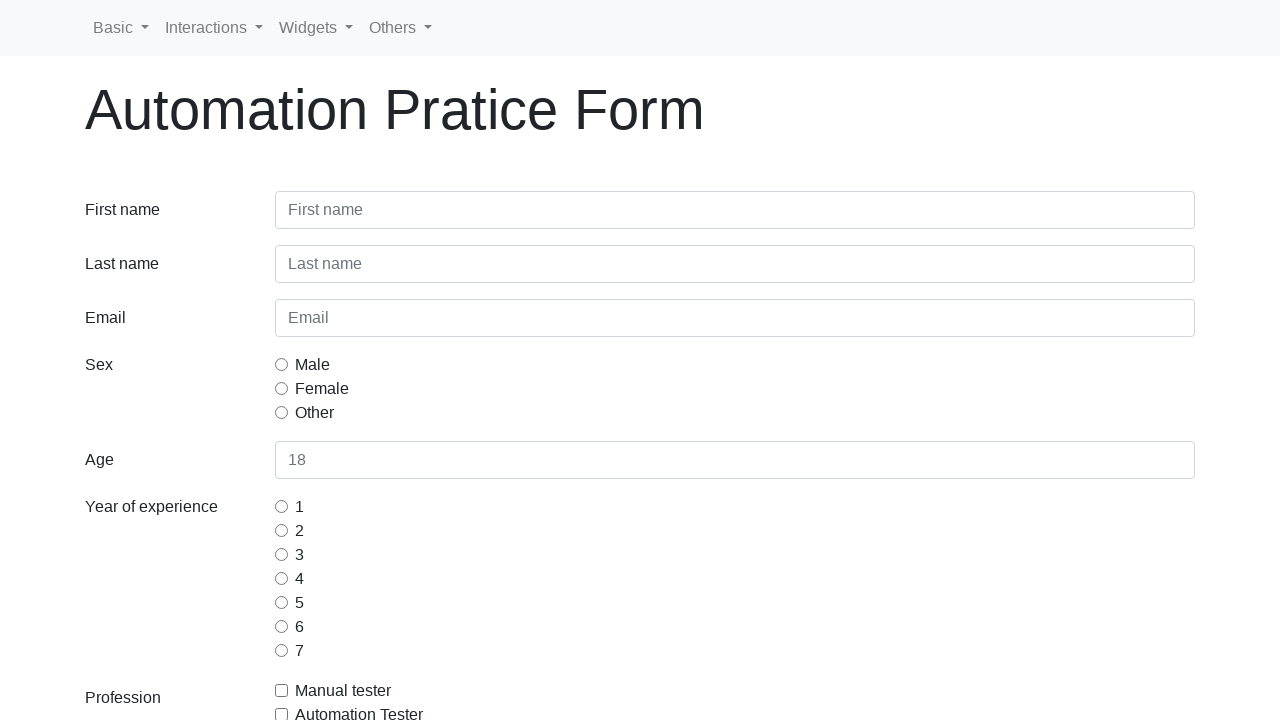

Filled first name field with 'Jan' on #inputFirstName3
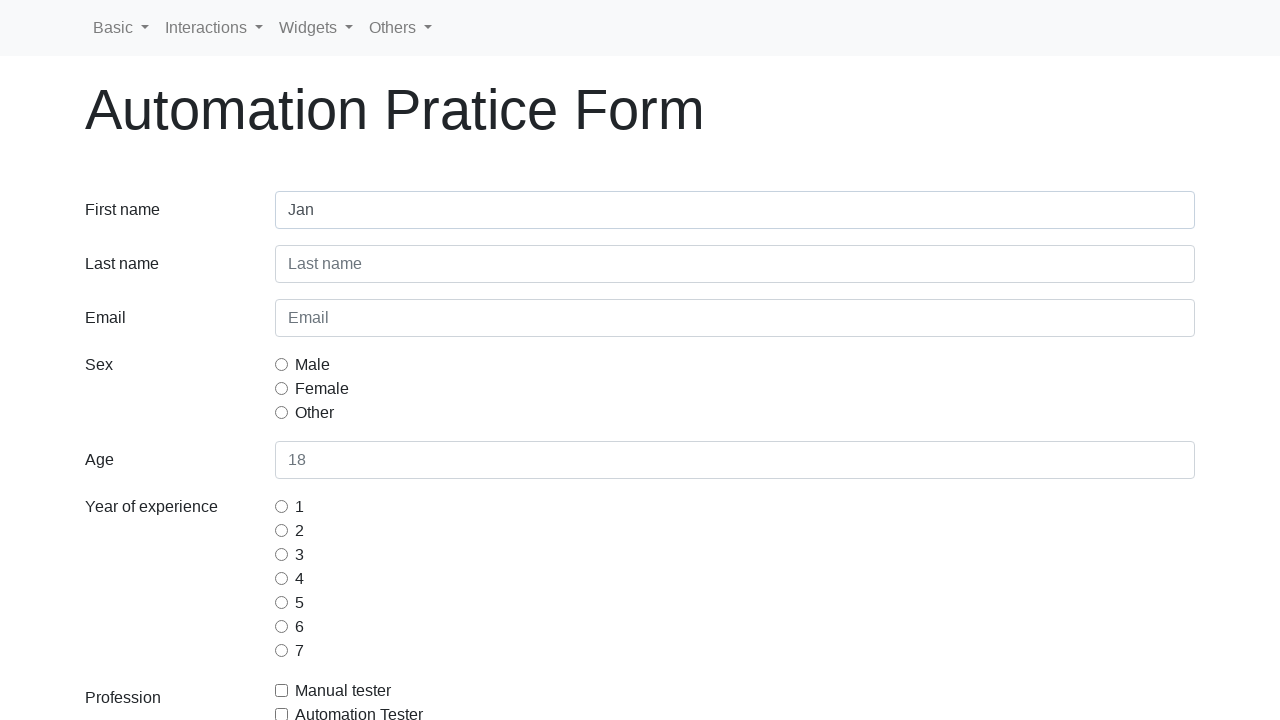

Filled last name field with 'Kowalski' on #inputLastName3
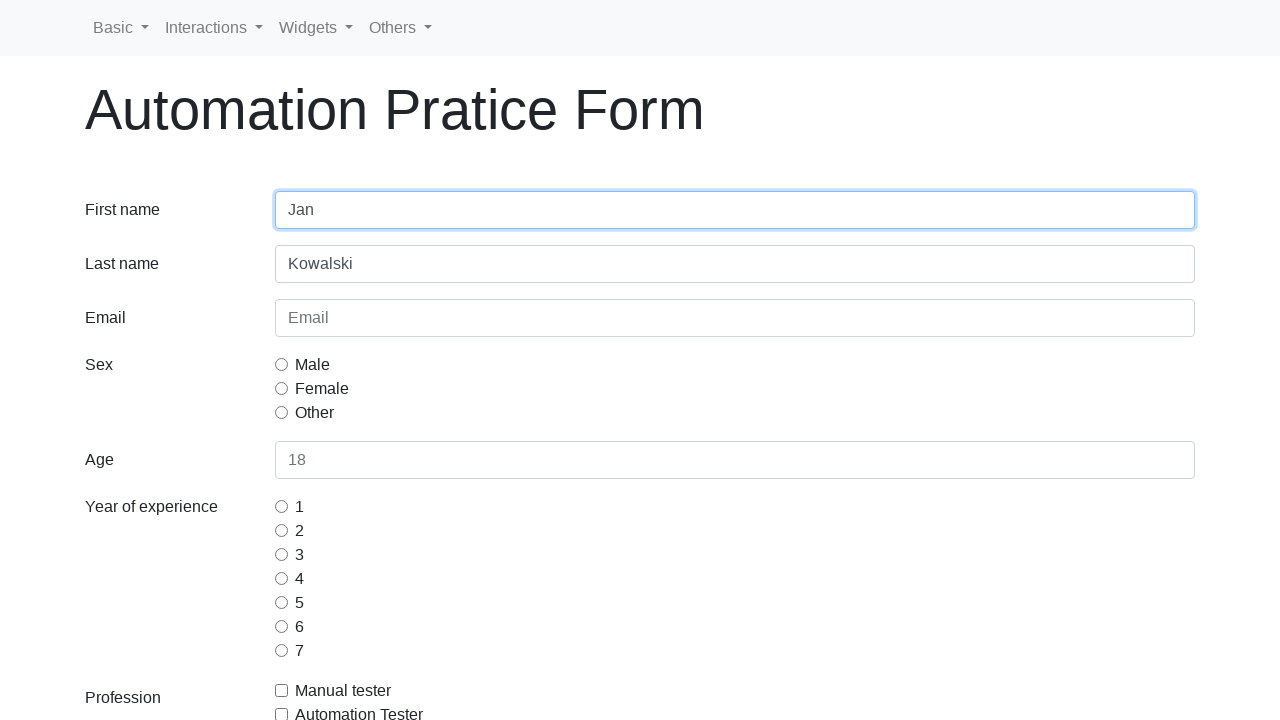

Filled email field with 'j.k@wp.pl' on #inputEmail3
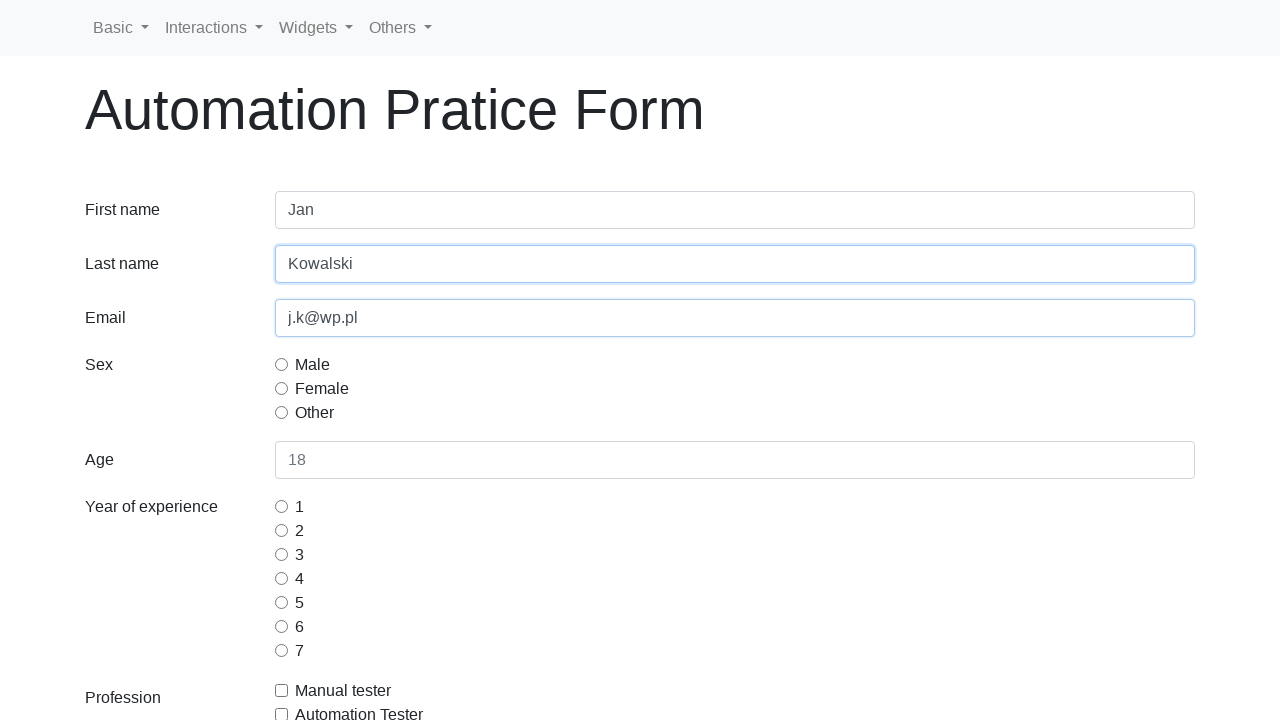

Filled age field with '13' on #inputAge3
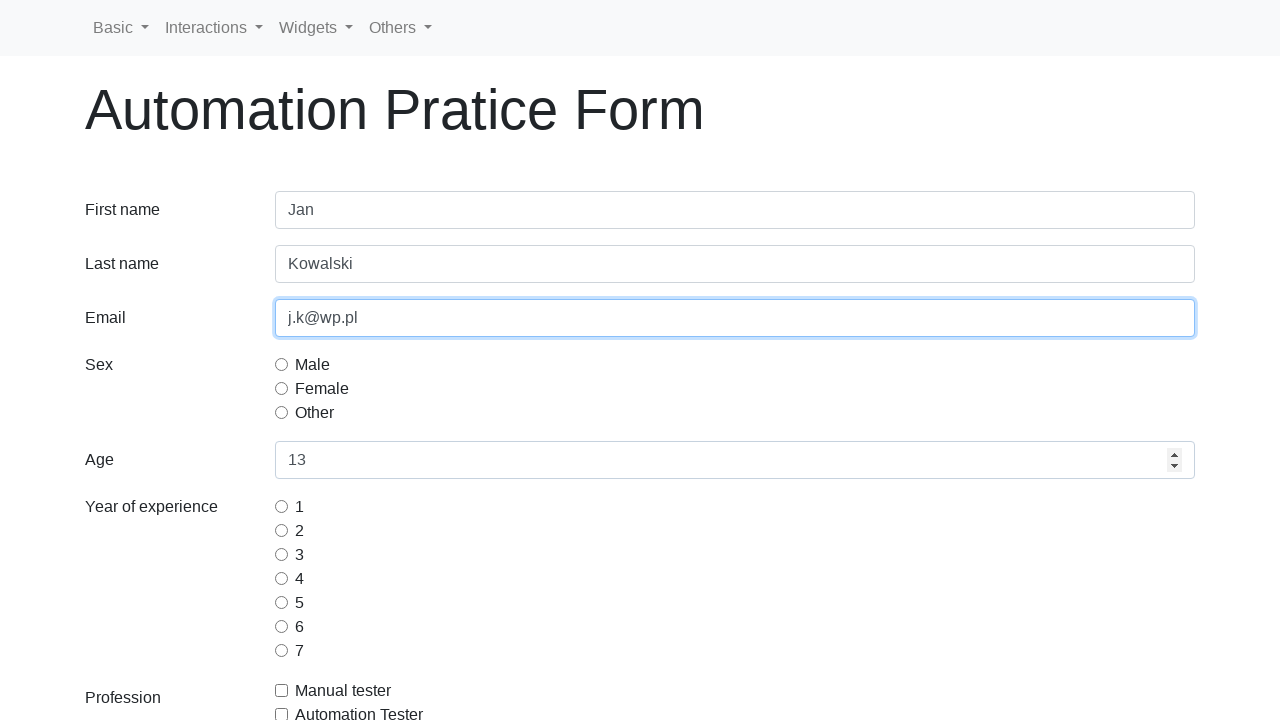

Clicked submit button at (123, 594) on .btn-primary
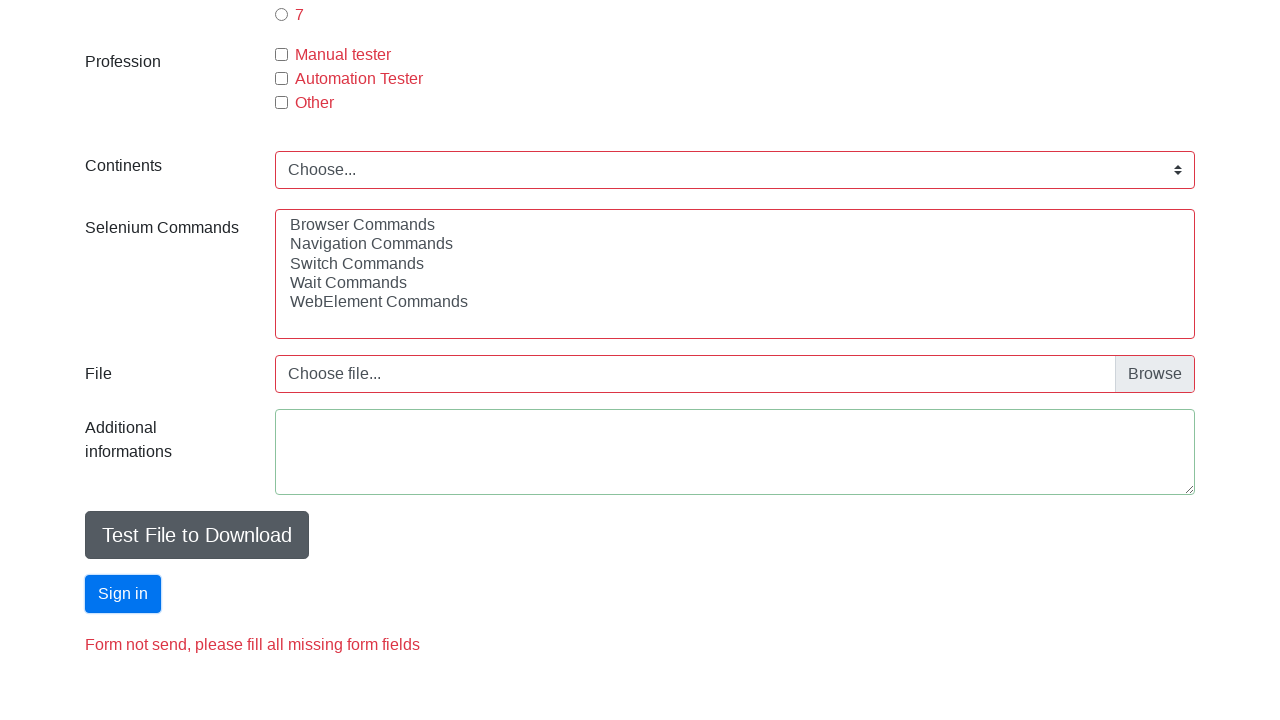

Success message appeared
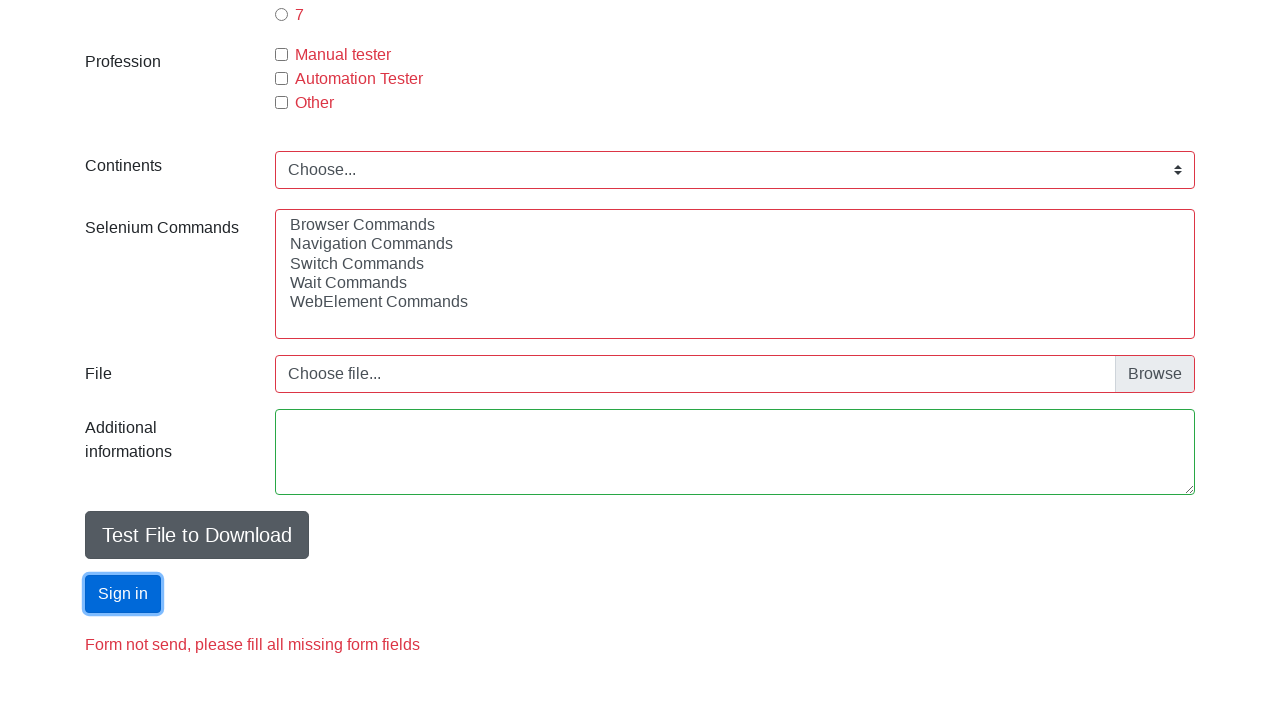

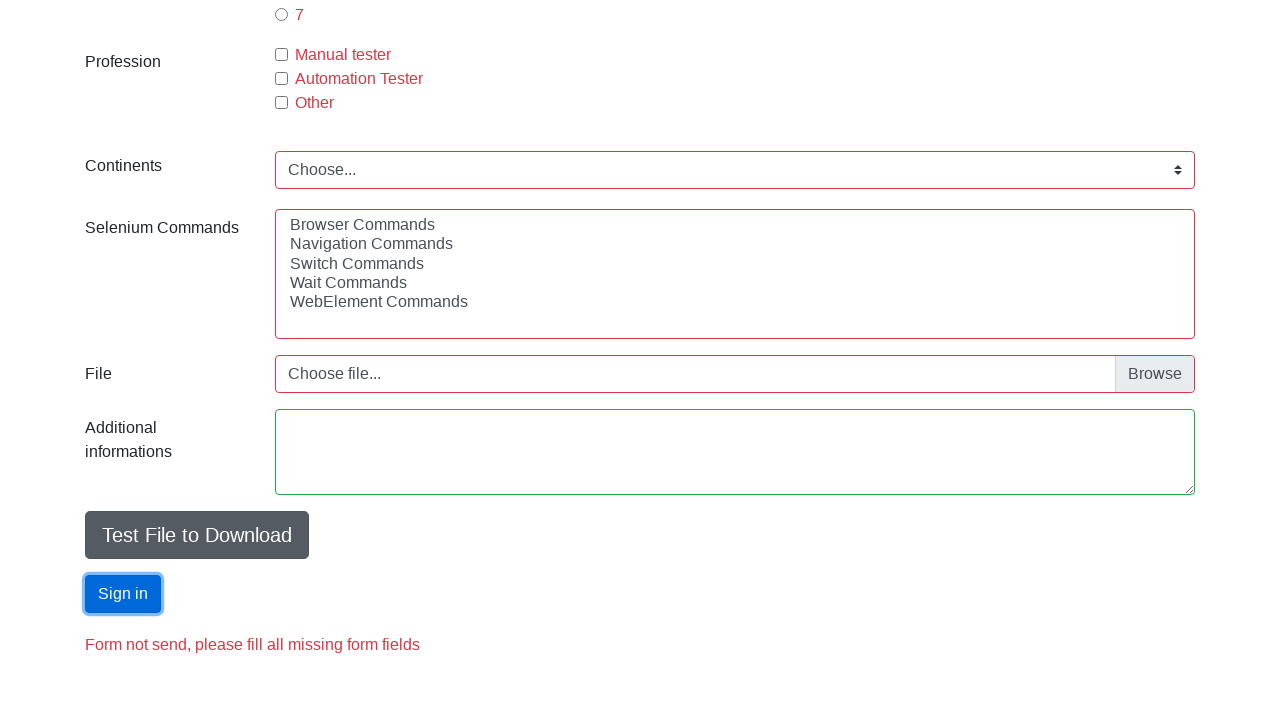